Tests marking all todo items as completed using the toggle all checkbox

Starting URL: https://demo.playwright.dev/todomvc

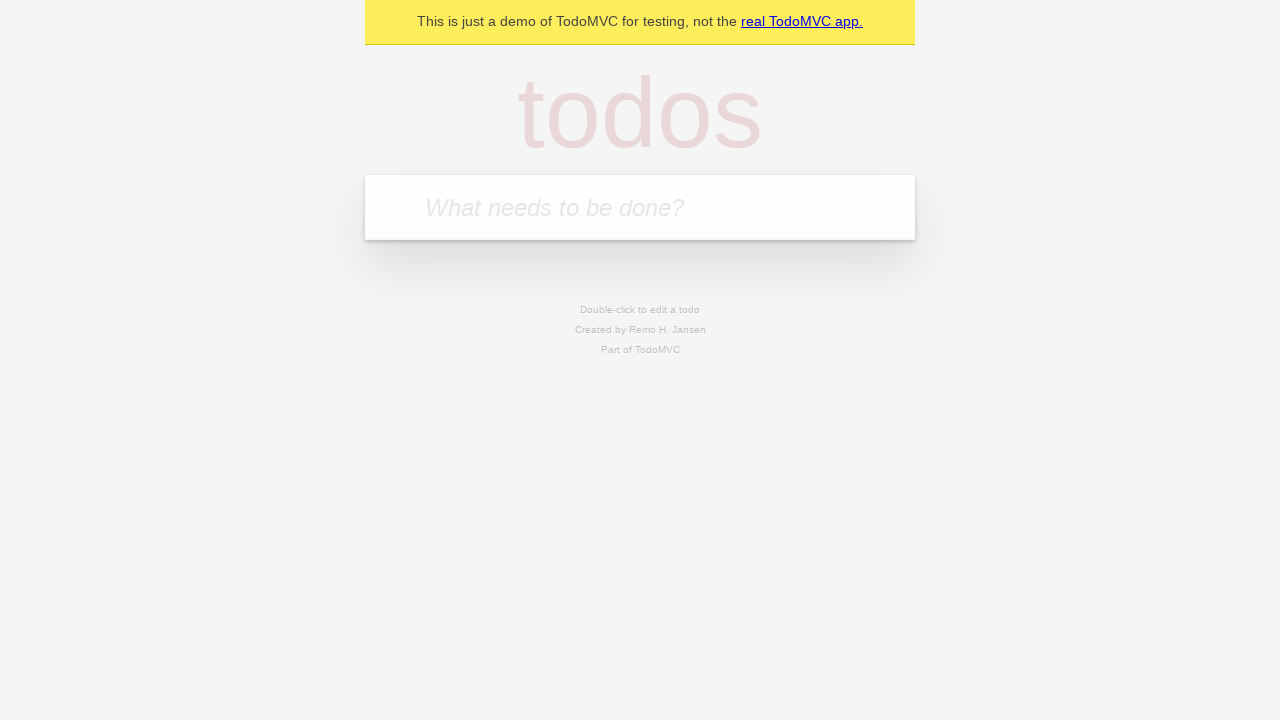

Filled todo input with 'buy some cheese' on internal:attr=[placeholder="What needs to be done?"i]
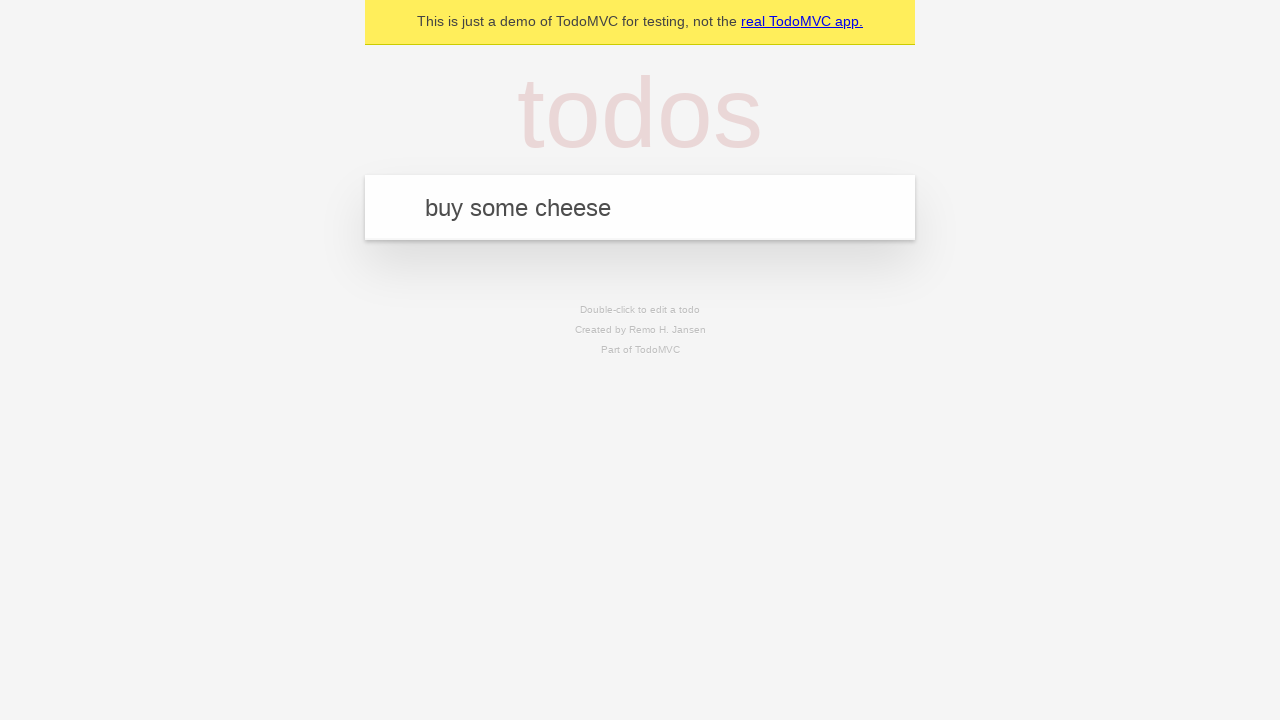

Pressed Enter to create first todo item on internal:attr=[placeholder="What needs to be done?"i]
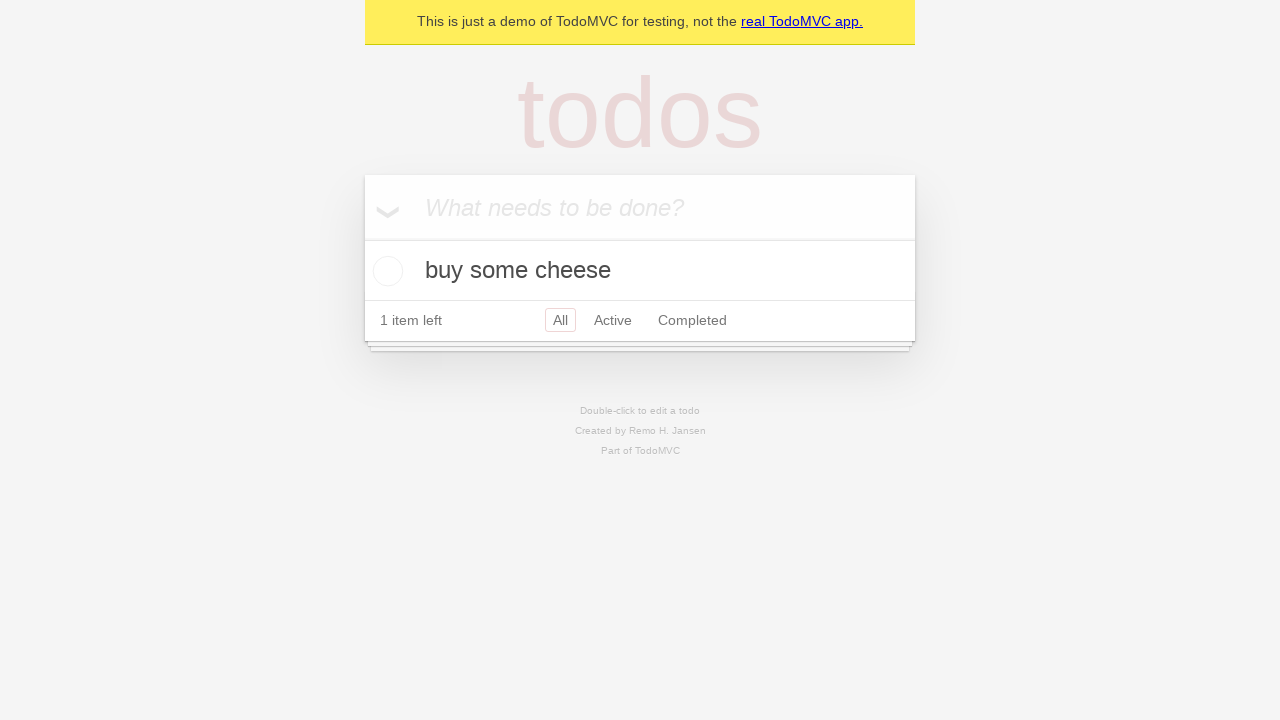

Filled todo input with 'feed the cat' on internal:attr=[placeholder="What needs to be done?"i]
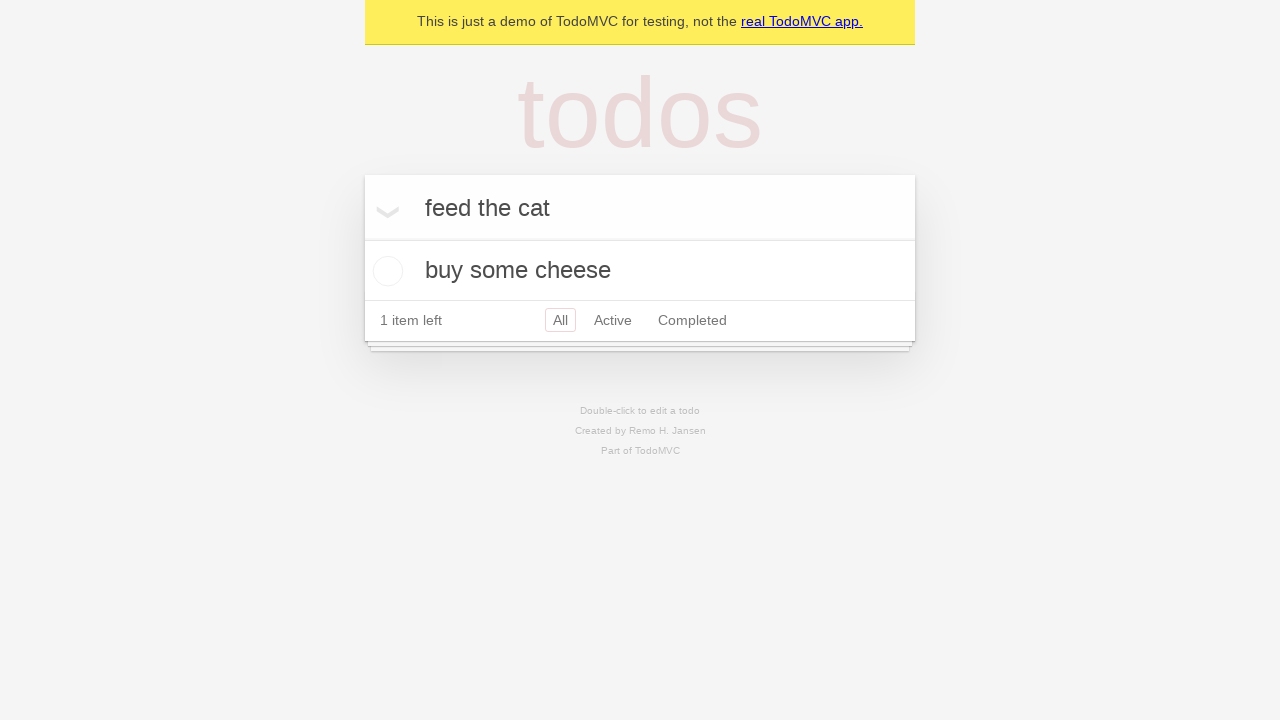

Pressed Enter to create second todo item on internal:attr=[placeholder="What needs to be done?"i]
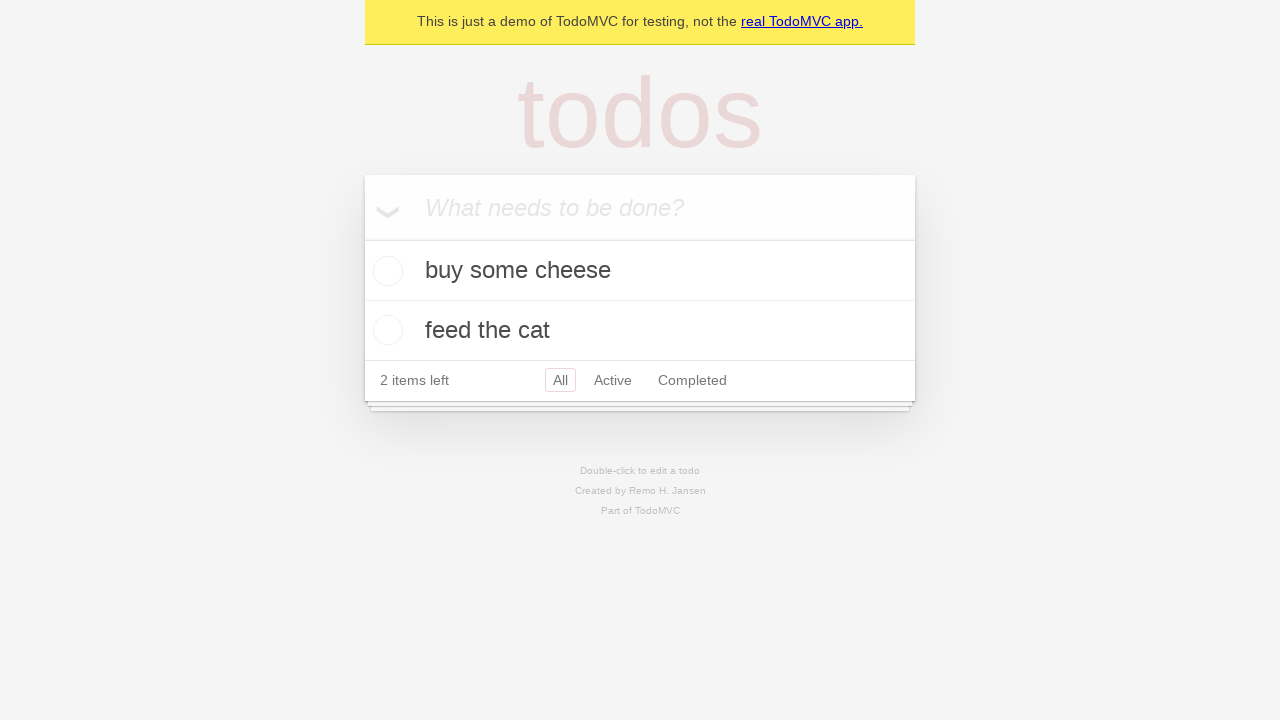

Filled todo input with 'book a doctors appointment' on internal:attr=[placeholder="What needs to be done?"i]
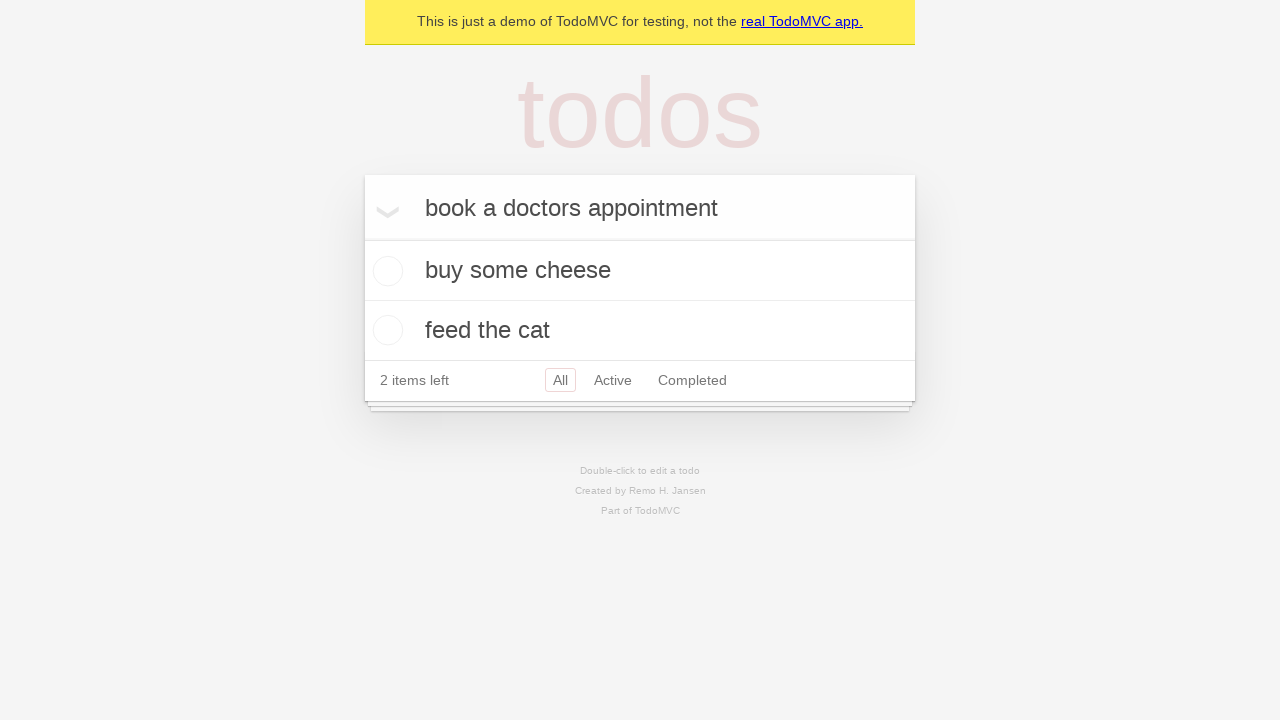

Pressed Enter to create third todo item on internal:attr=[placeholder="What needs to be done?"i]
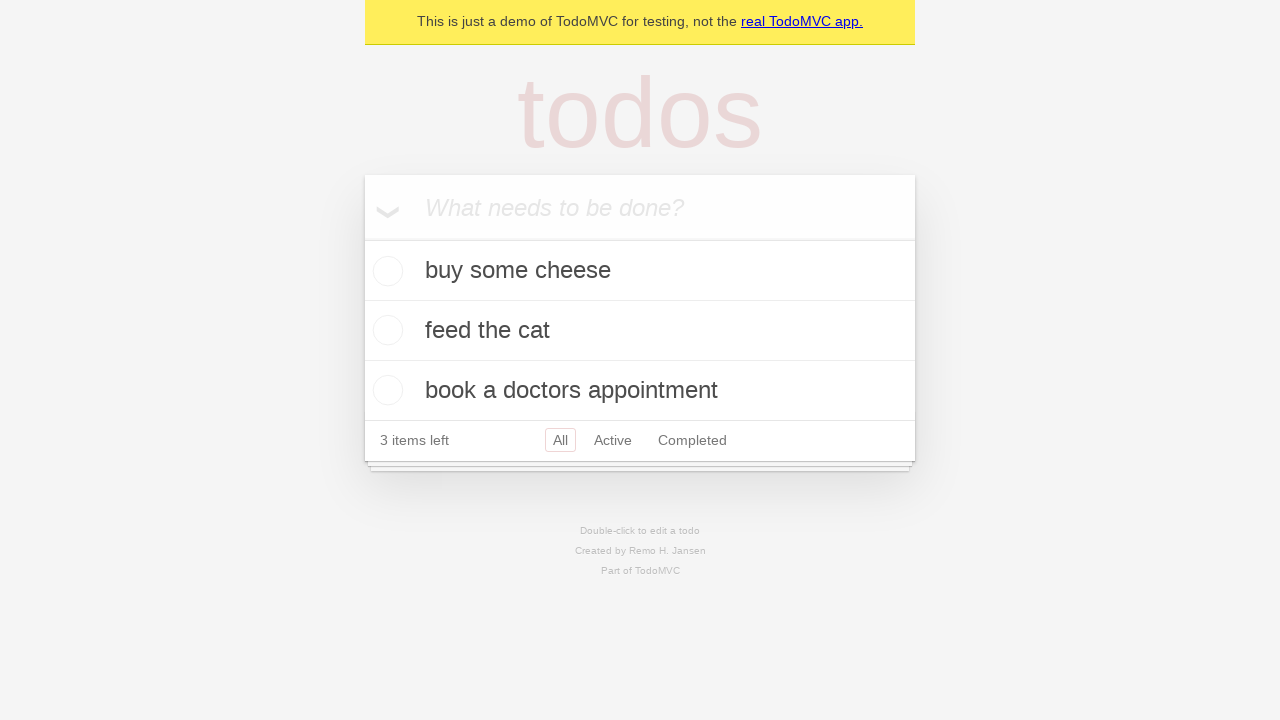

Checked 'Mark all as complete' checkbox at (362, 238) on internal:label="Mark all as complete"i
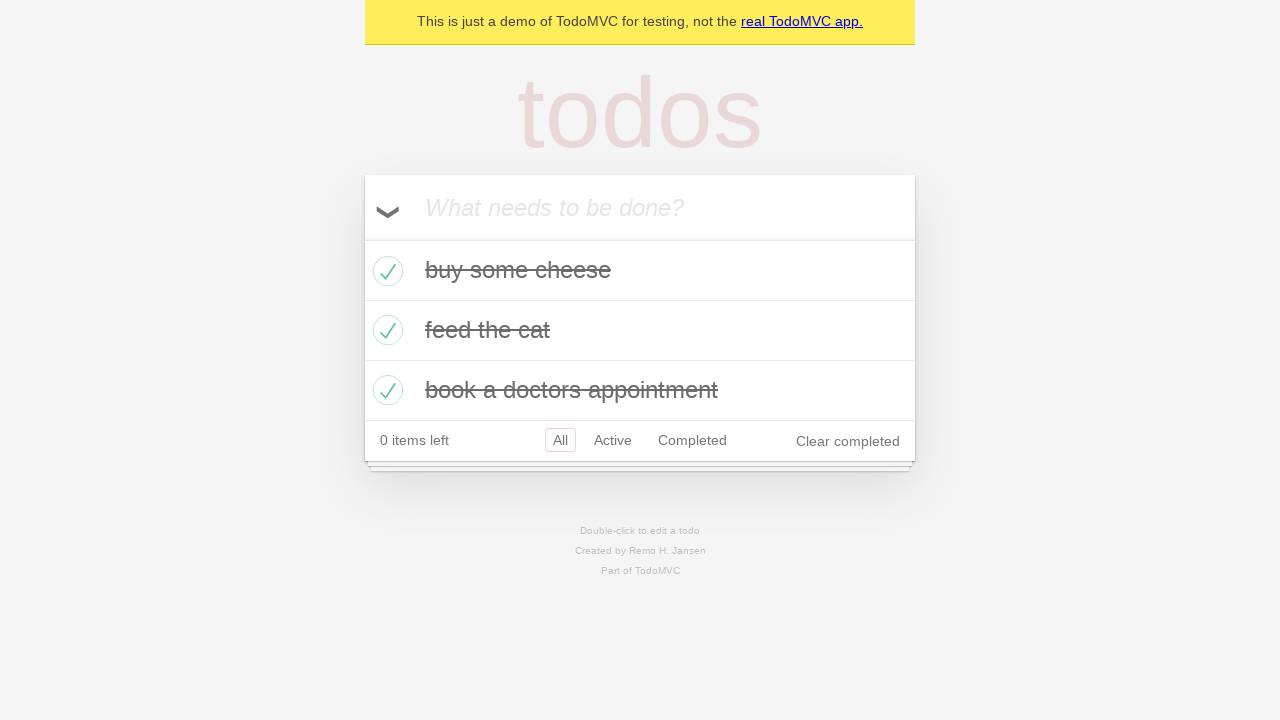

Waited for todo items to be marked as completed
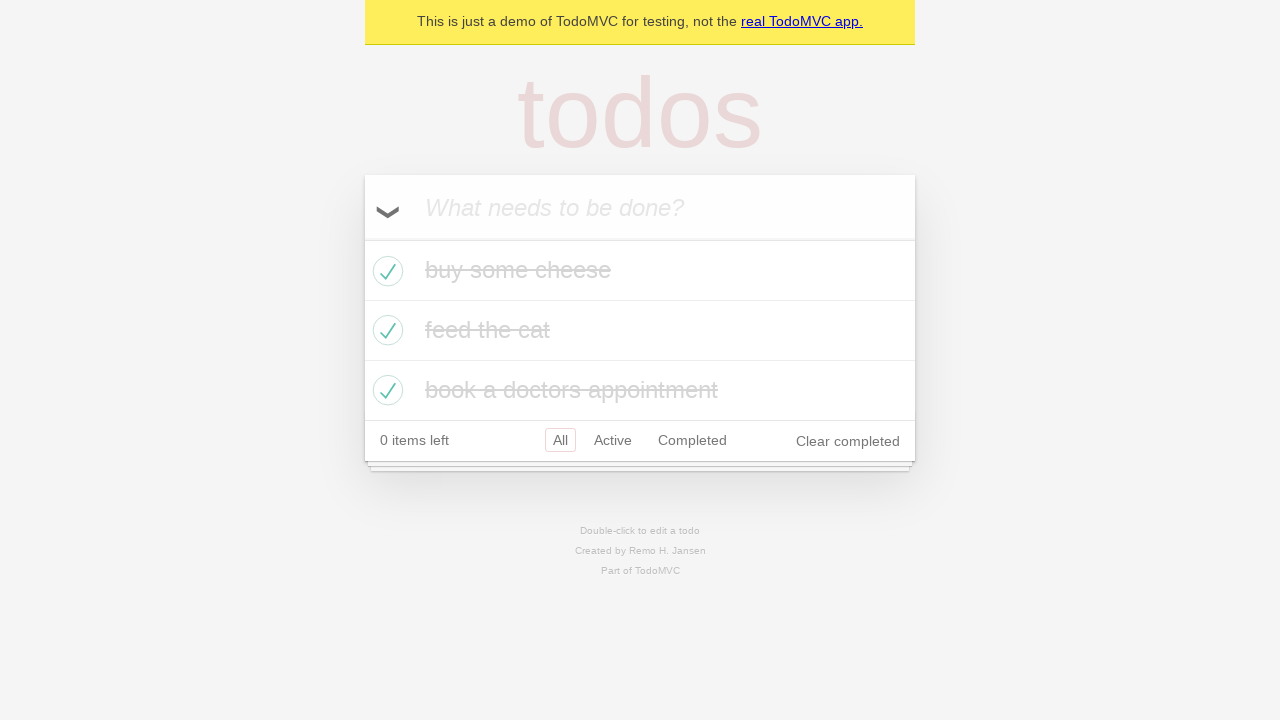

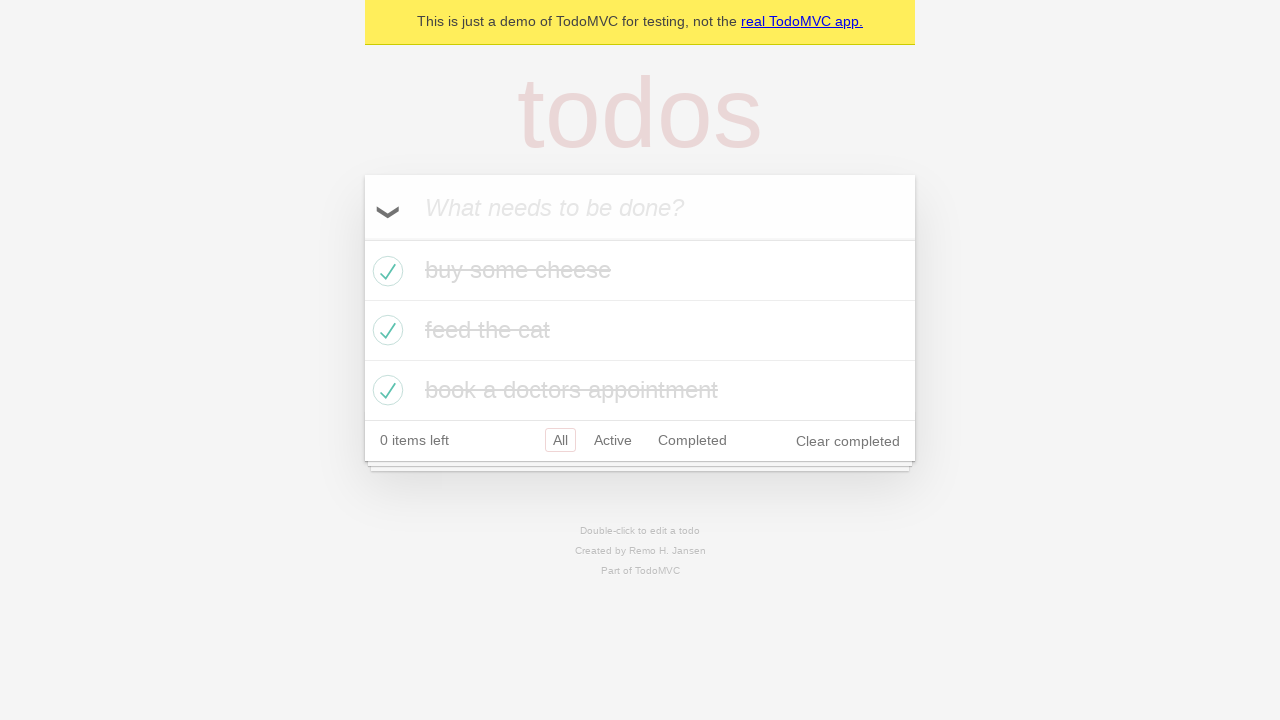